Tests dropdown menu functionality by selecting "Austria" from the country dropdown and verifying the selection.

Starting URL: https://qa-practice.netlify.app/dropdowns

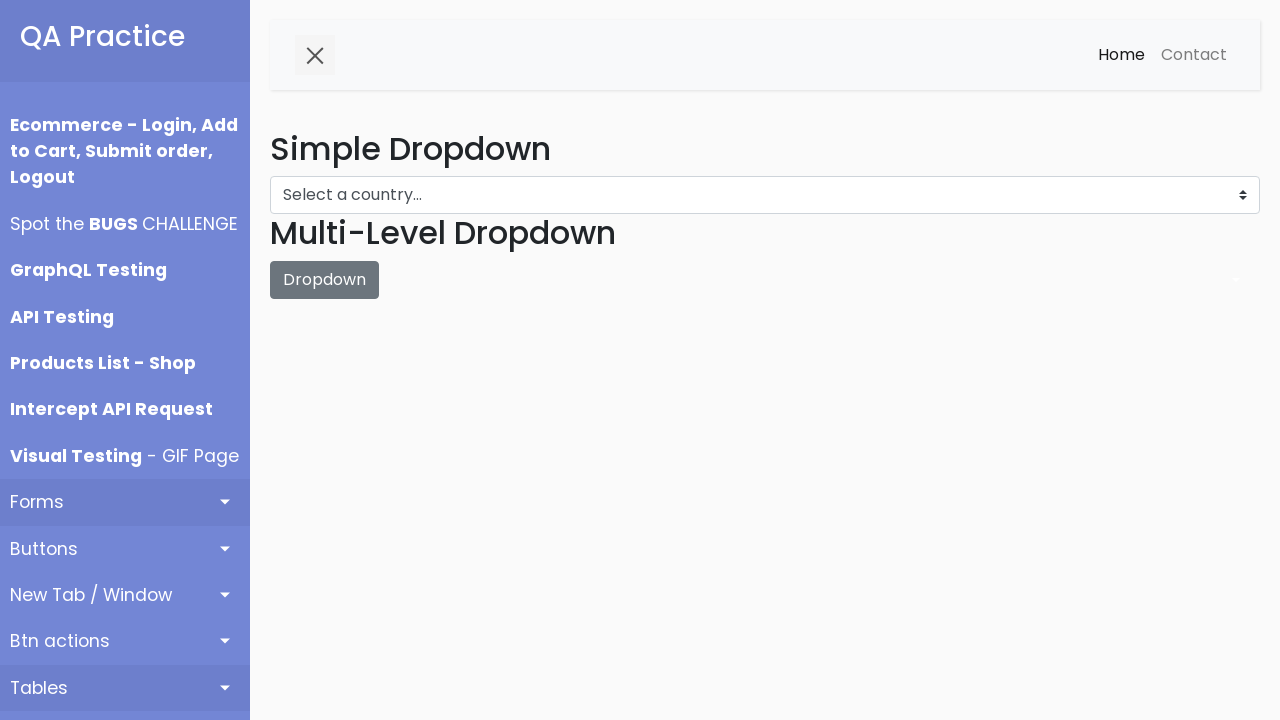

Selected 'Austria' from the country dropdown menu on #dropdown-menu
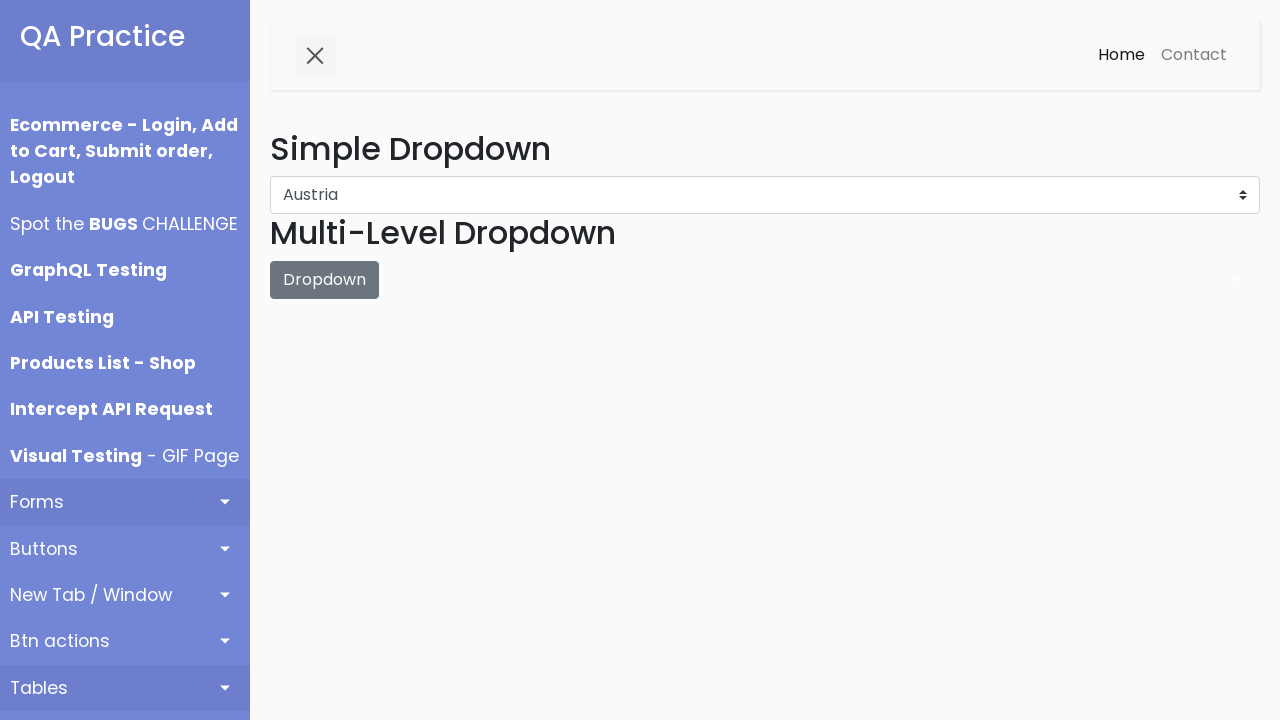

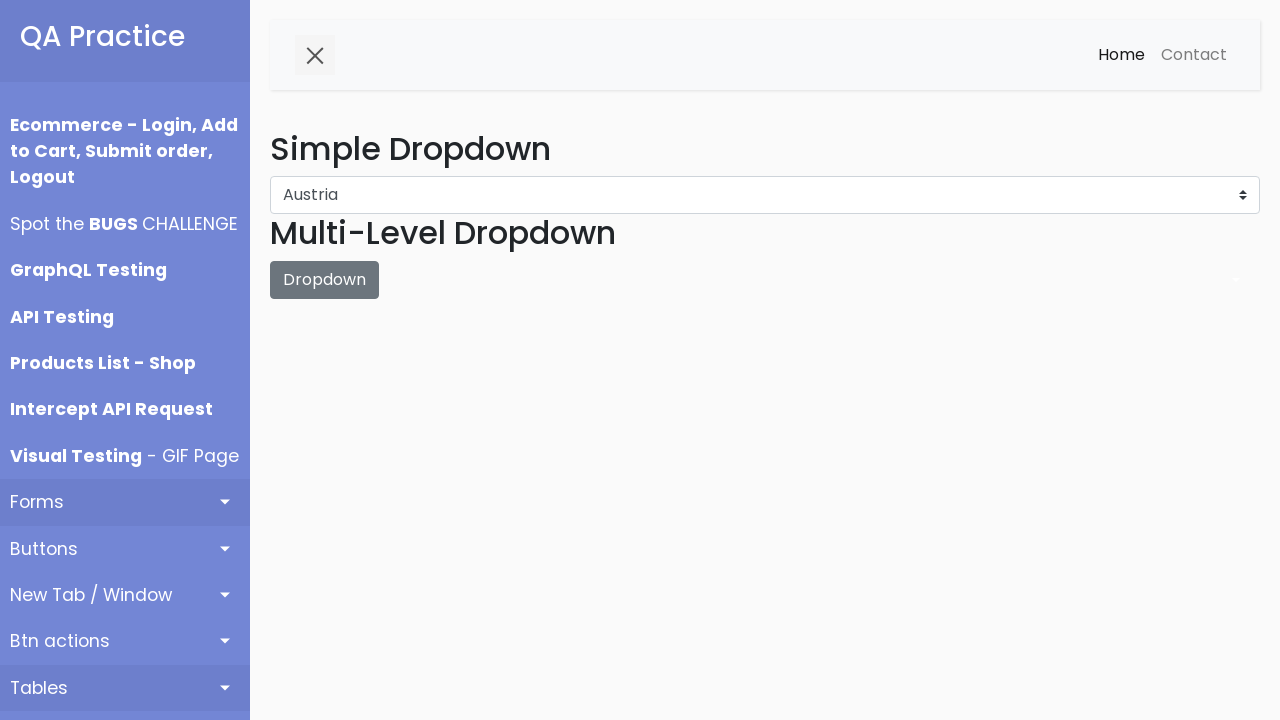